Tests clicking on a blue button on the UI Testing Playground class attribute page, repeating the action three times to verify consistent button identification.

Starting URL: http://uitestingplayground.com/classattr

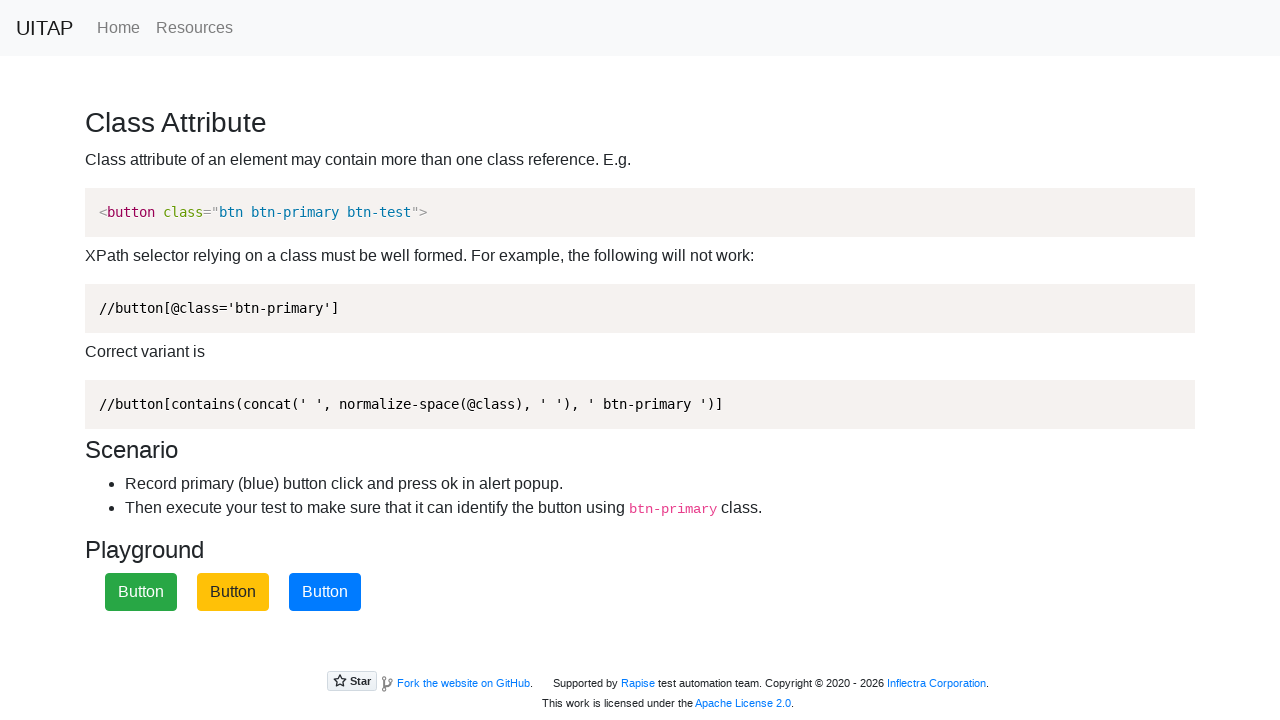

Clicked blue button on UI Testing Playground class attribute page (first iteration) at (325, 592) on button.btn.btn-primary.btn-test
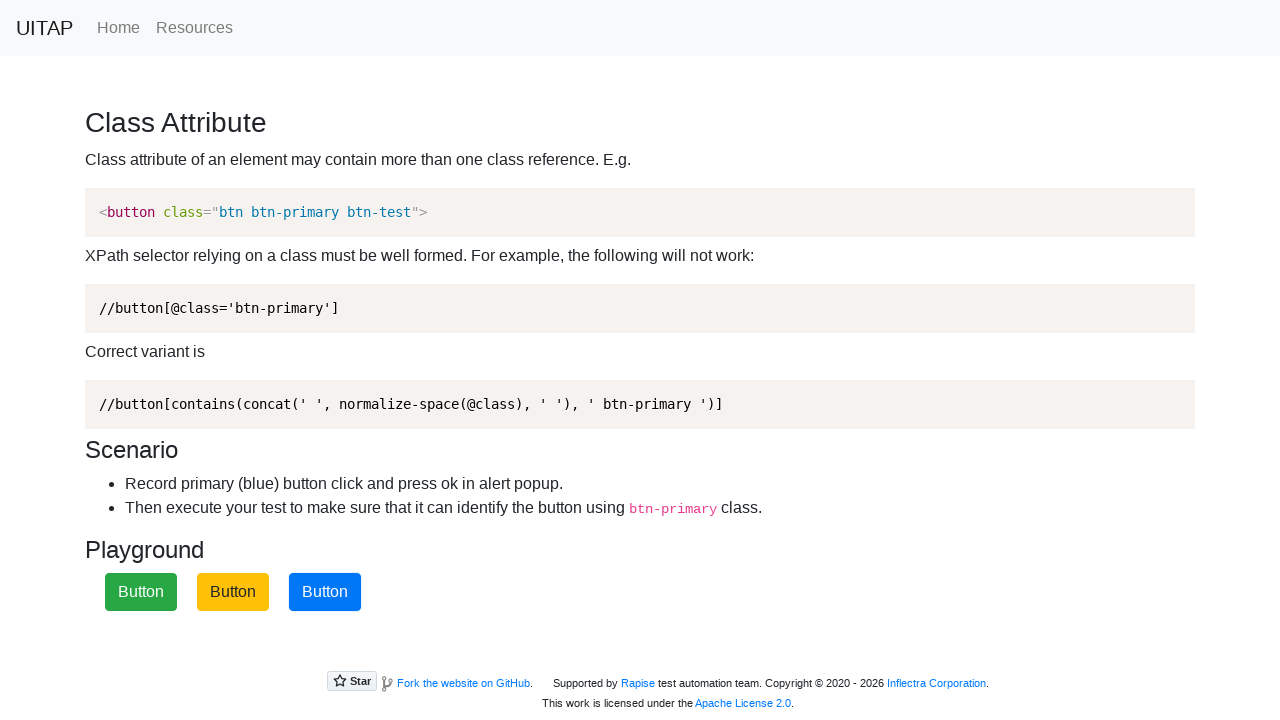

Navigated to UI Testing Playground class attribute page (second iteration)
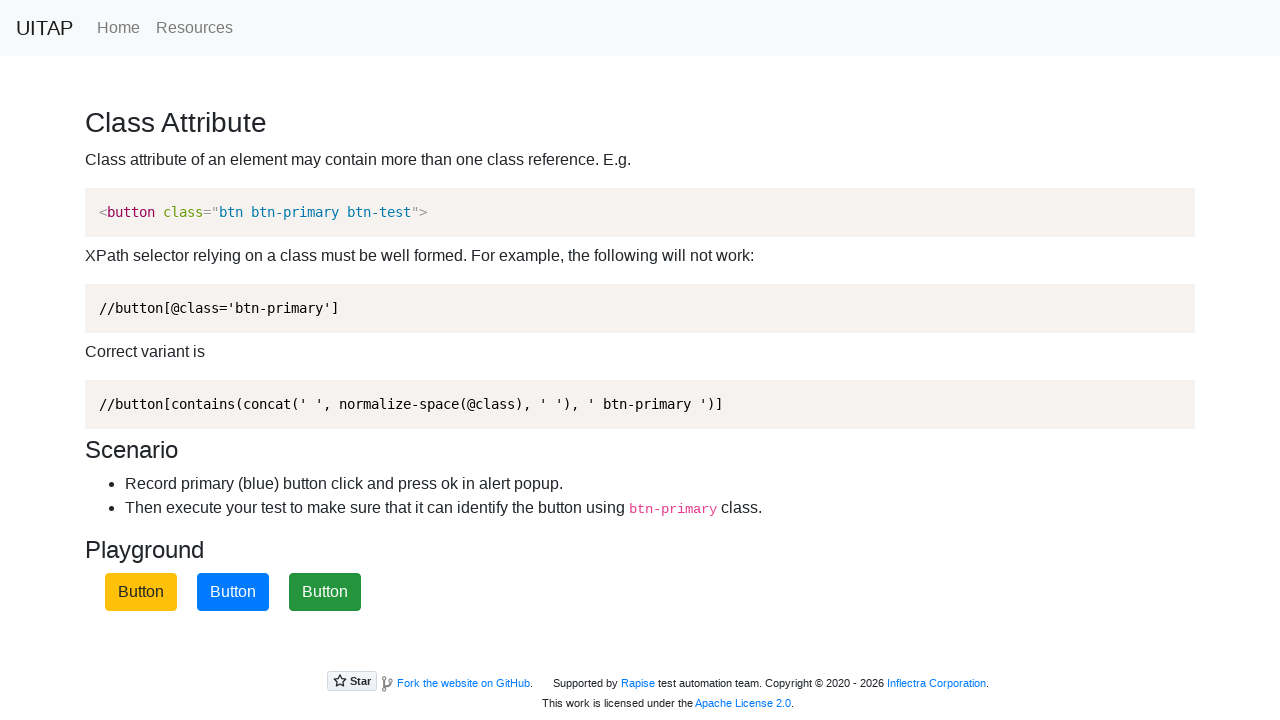

Clicked blue button on UI Testing Playground class attribute page (second iteration) at (233, 592) on button.btn.btn-primary.btn-test
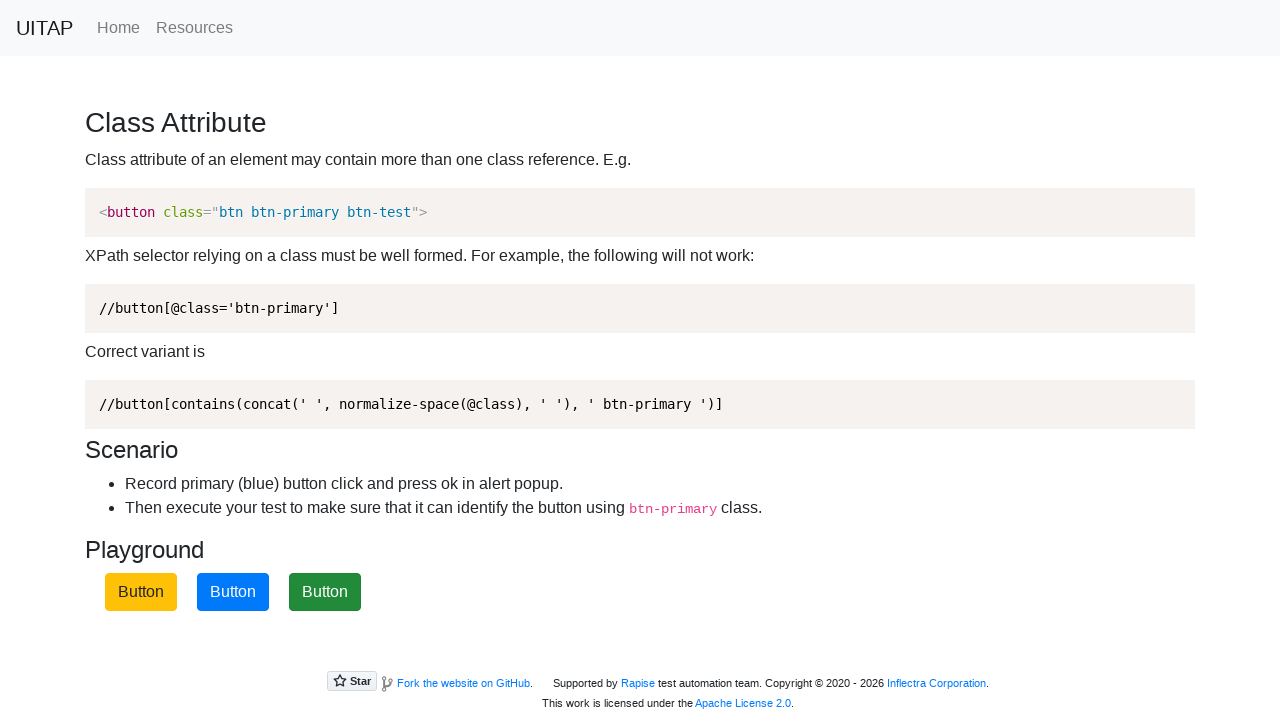

Navigated to UI Testing Playground class attribute page (third iteration)
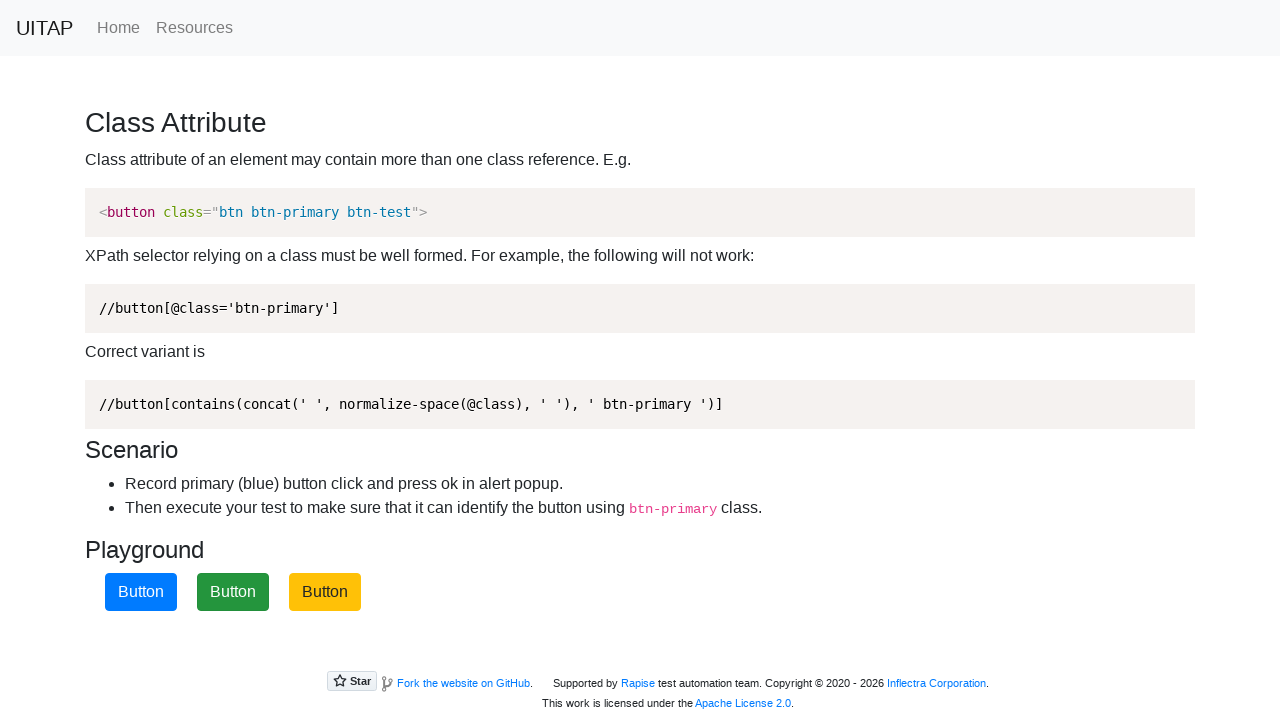

Clicked blue button on UI Testing Playground class attribute page (third iteration) at (141, 592) on button.btn.btn-primary.btn-test
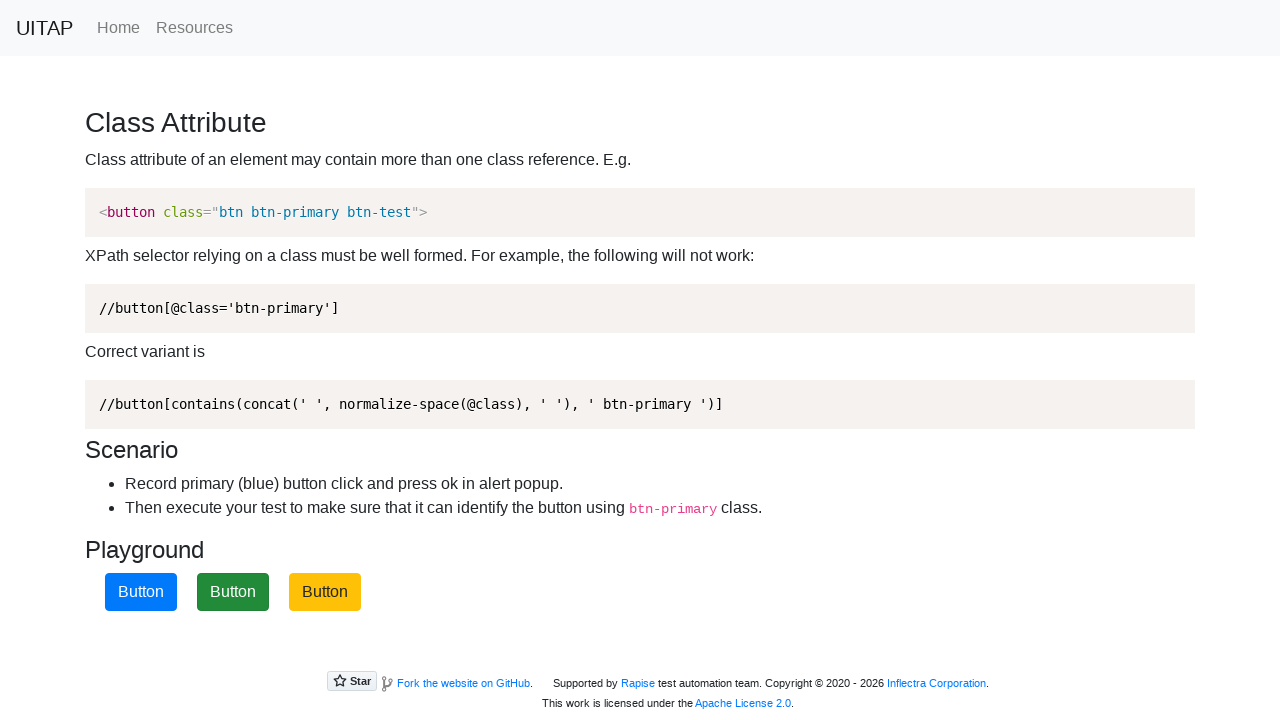

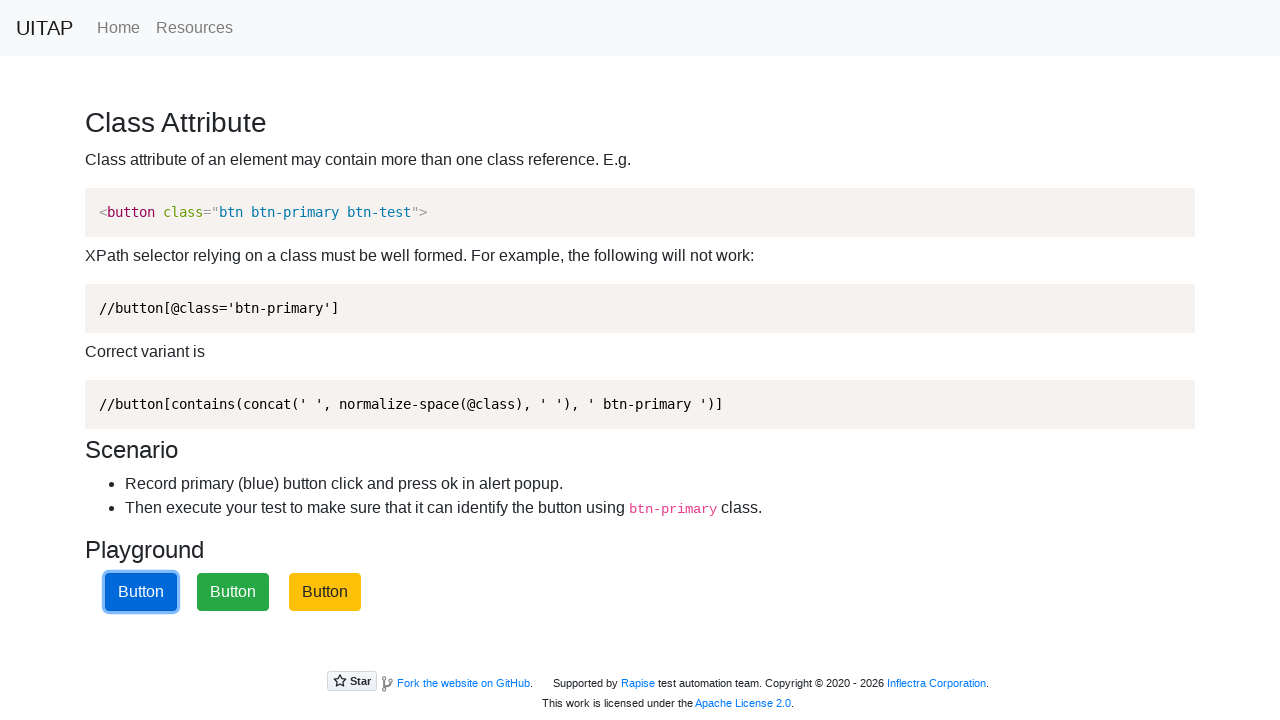